Tests working with multiple browser windows using explicit window handle tracking - clicks a link to open a new window, stores window references, and switches between them to verify page titles.

Starting URL: https://the-internet.herokuapp.com/windows

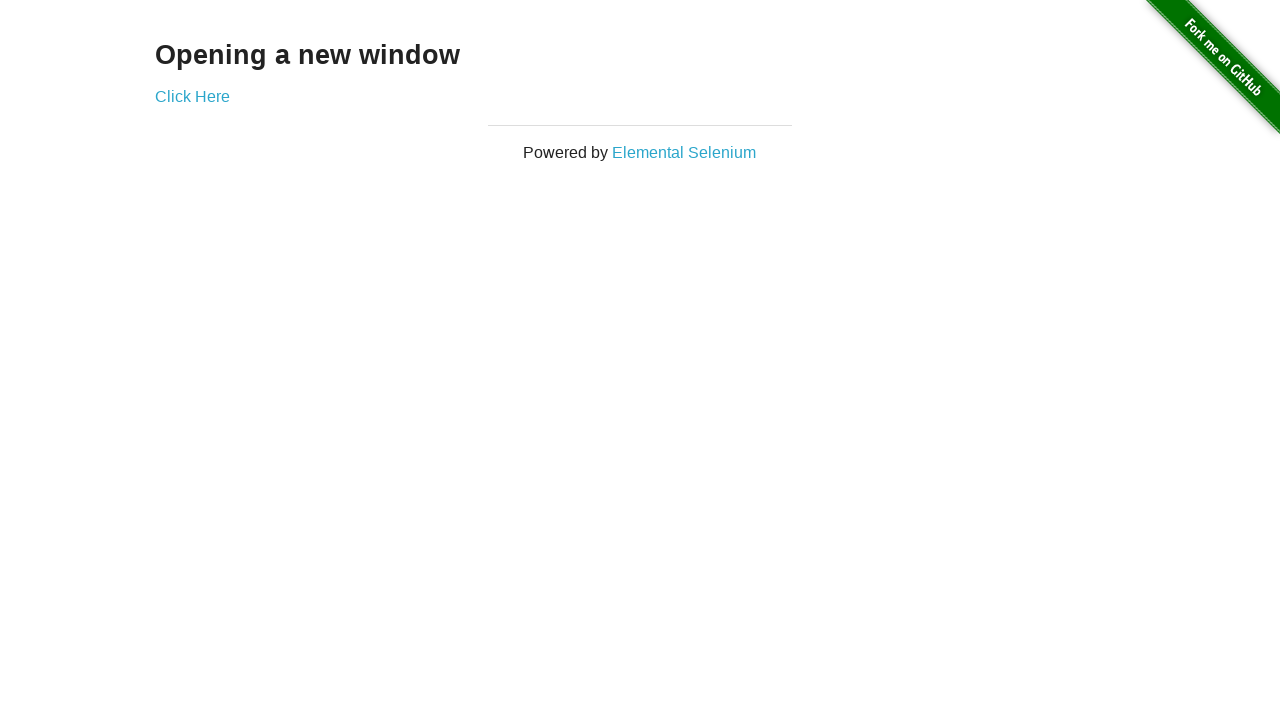

Stored reference to original page
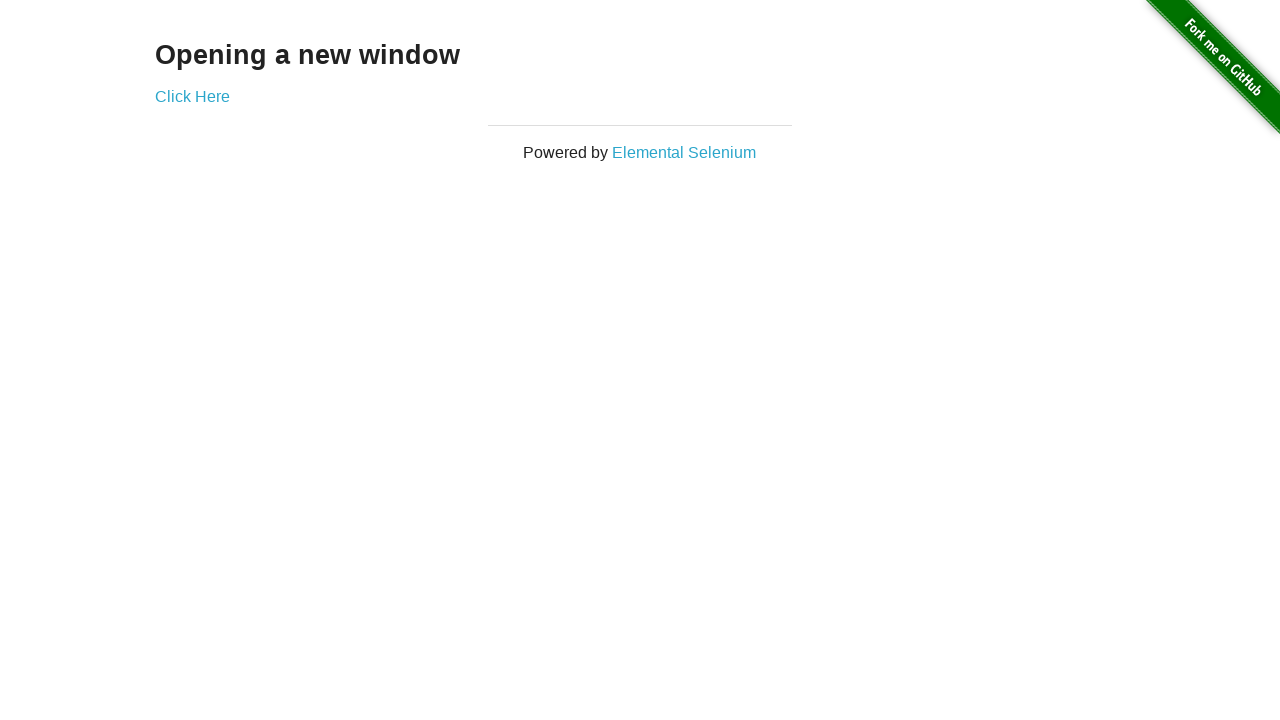

Clicked link to open new window at (192, 96) on .example a
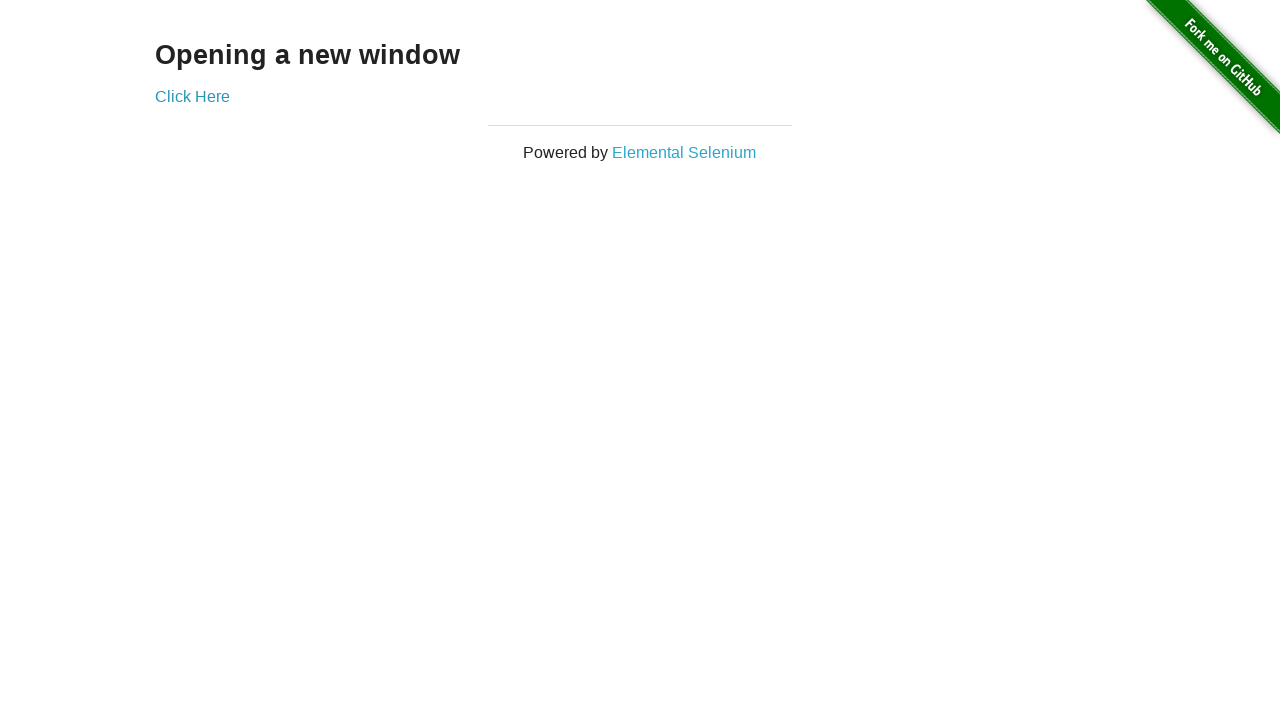

Captured new window page object
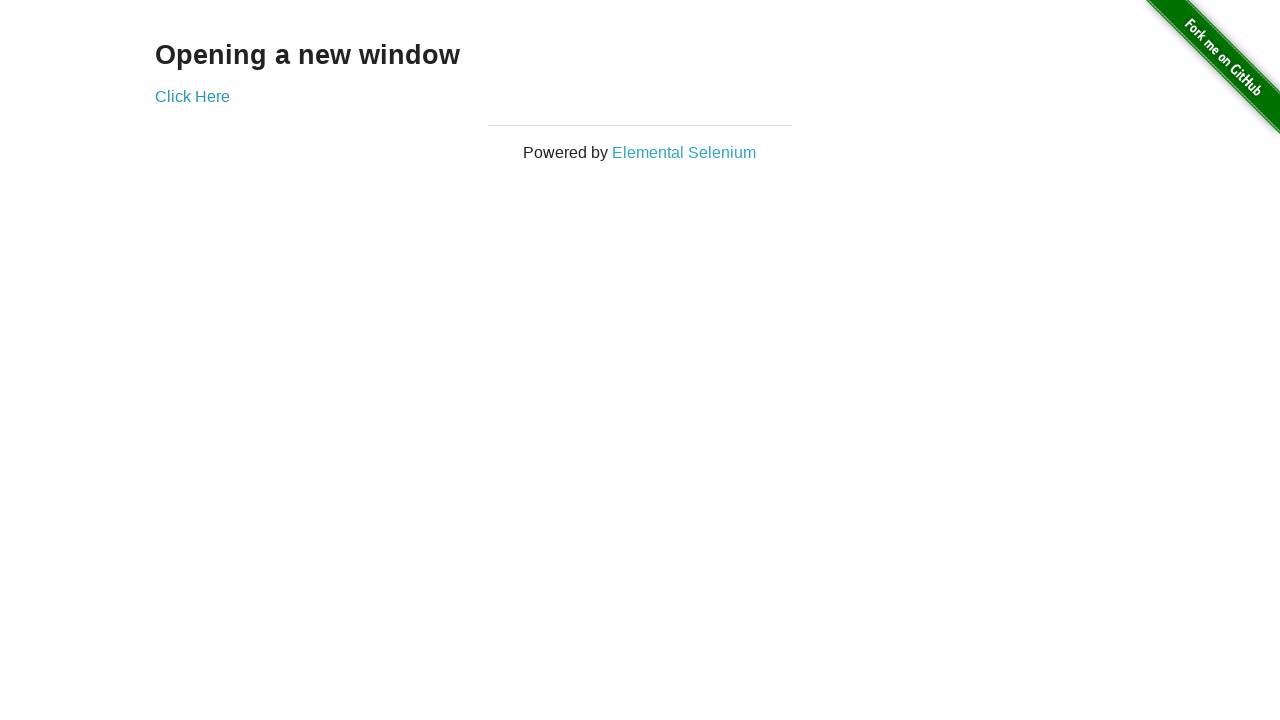

Verified original window title is 'The Internet'
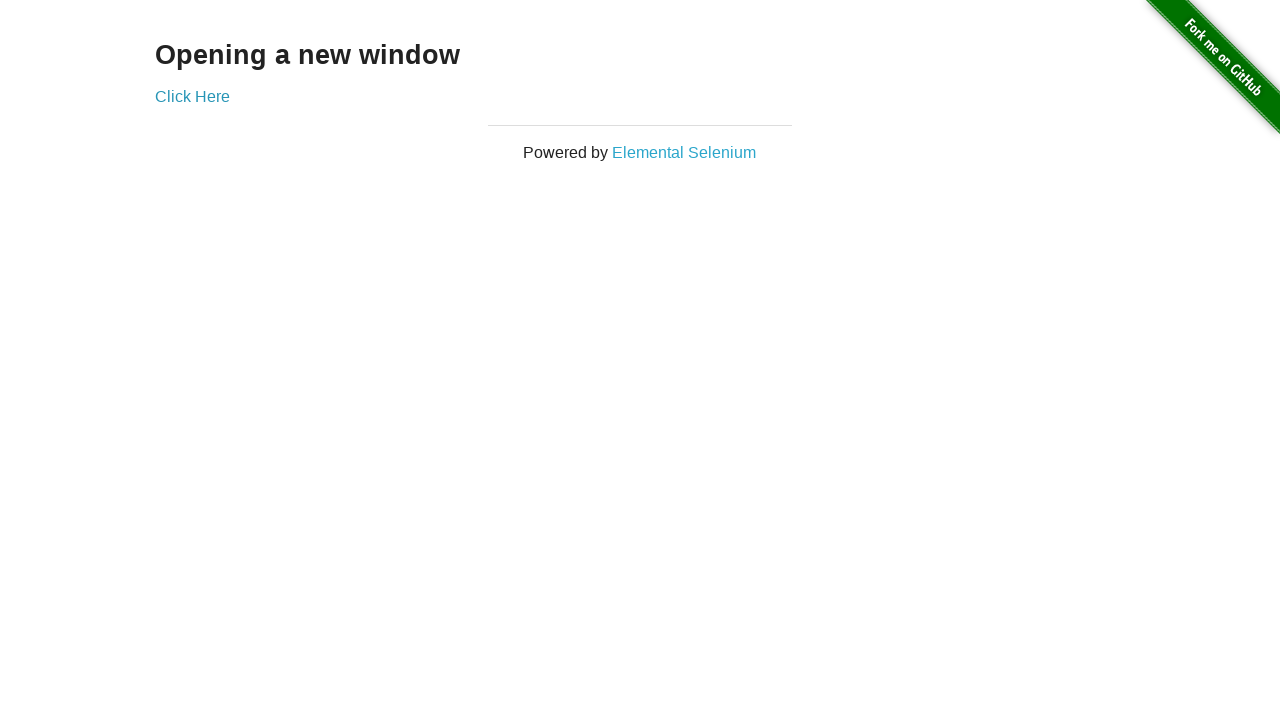

Waited for new page to load
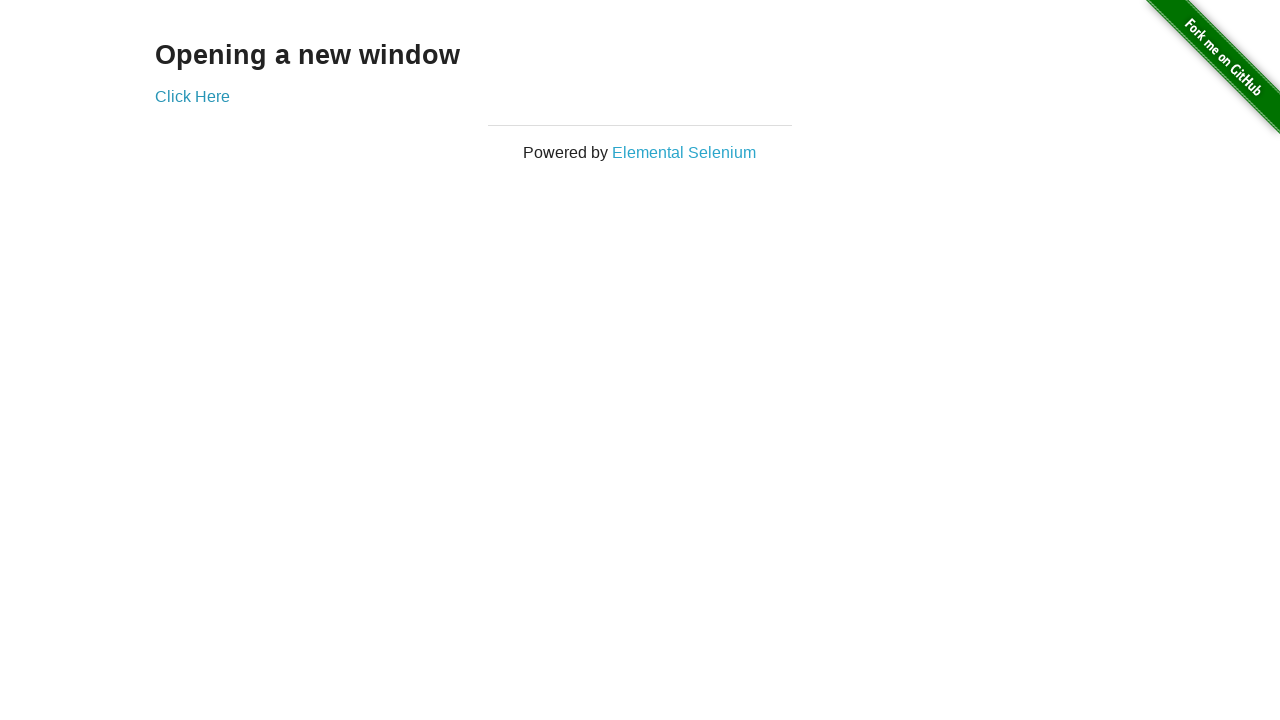

Verified new window title is 'New Window'
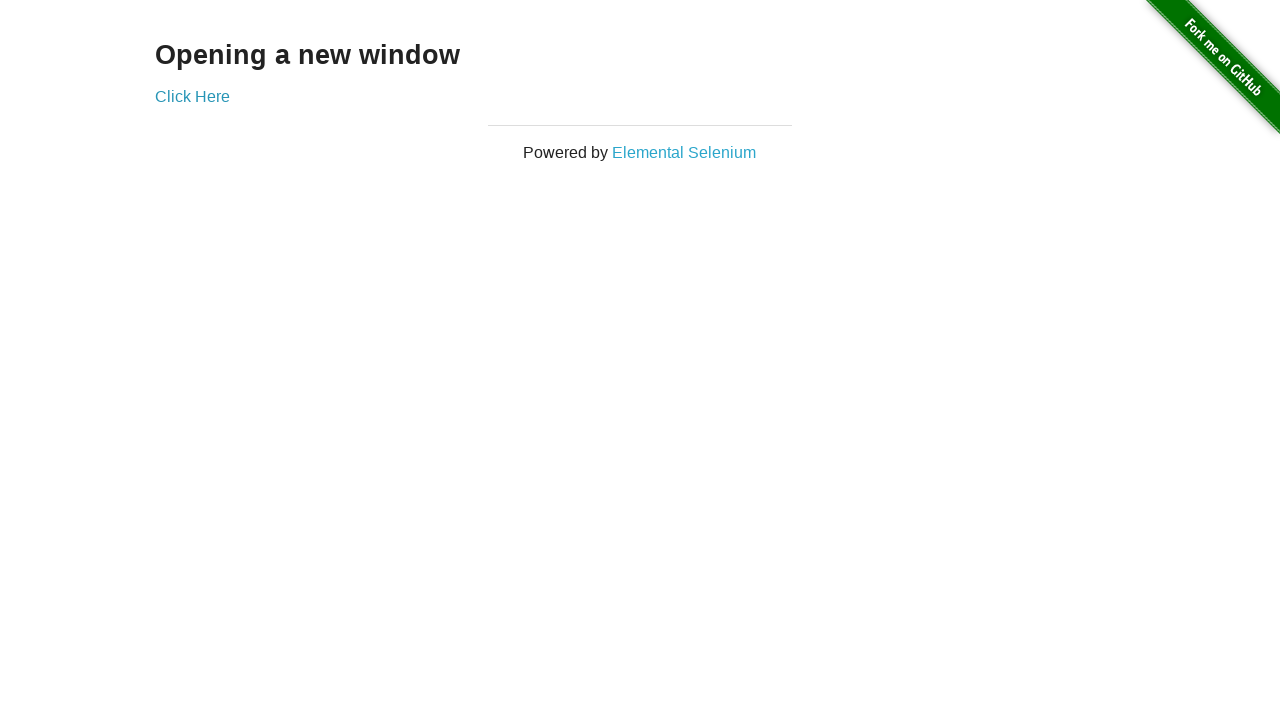

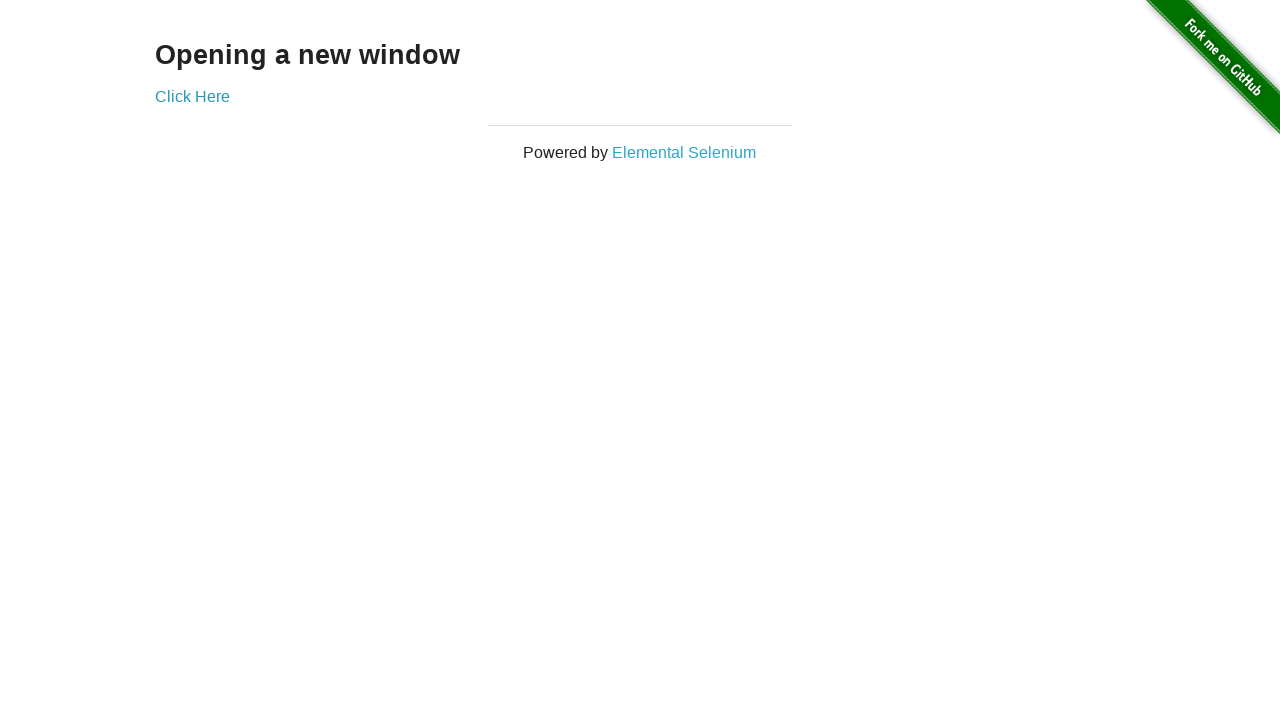